Tests drag and drop functionality within an iframe by switching to the frame, performing drag and drop between two elements, and verifying the message update

Starting URL: http://www.ankur.com/projects/FrameGlider/demo/simple/a.html

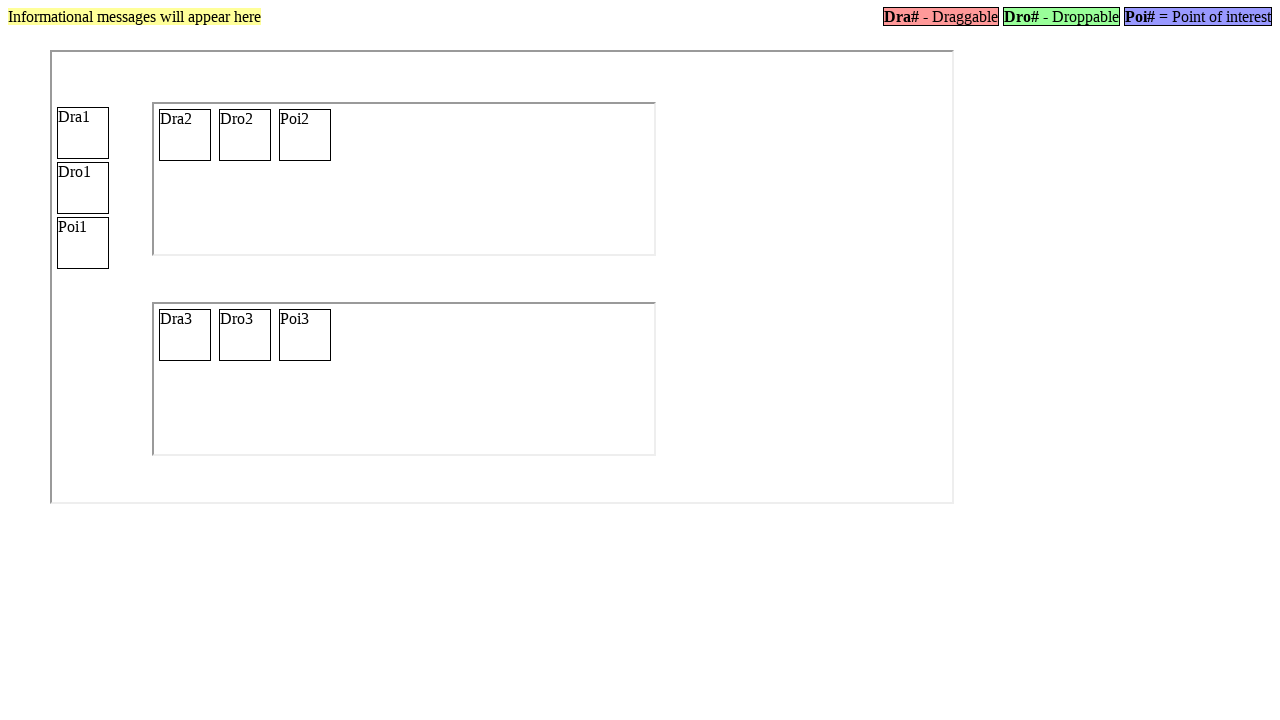

Retrieved initial message text from #messages element
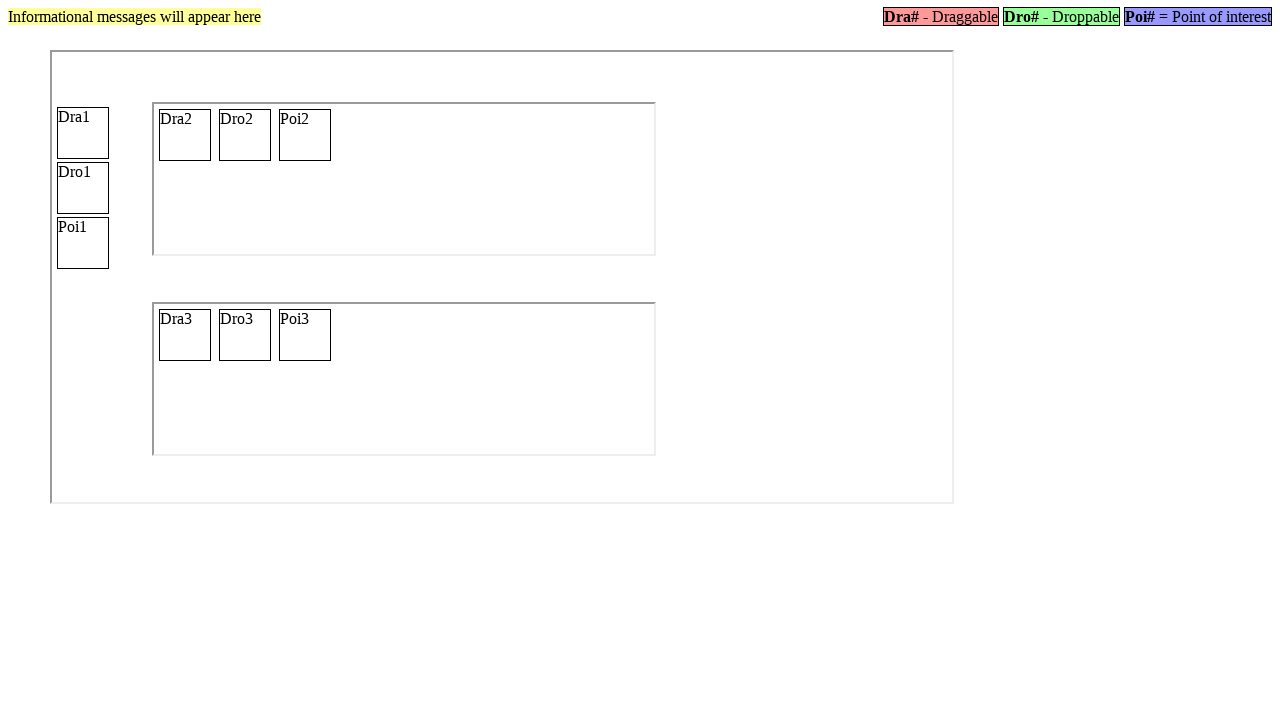

Located iframe #b for drag and drop operations
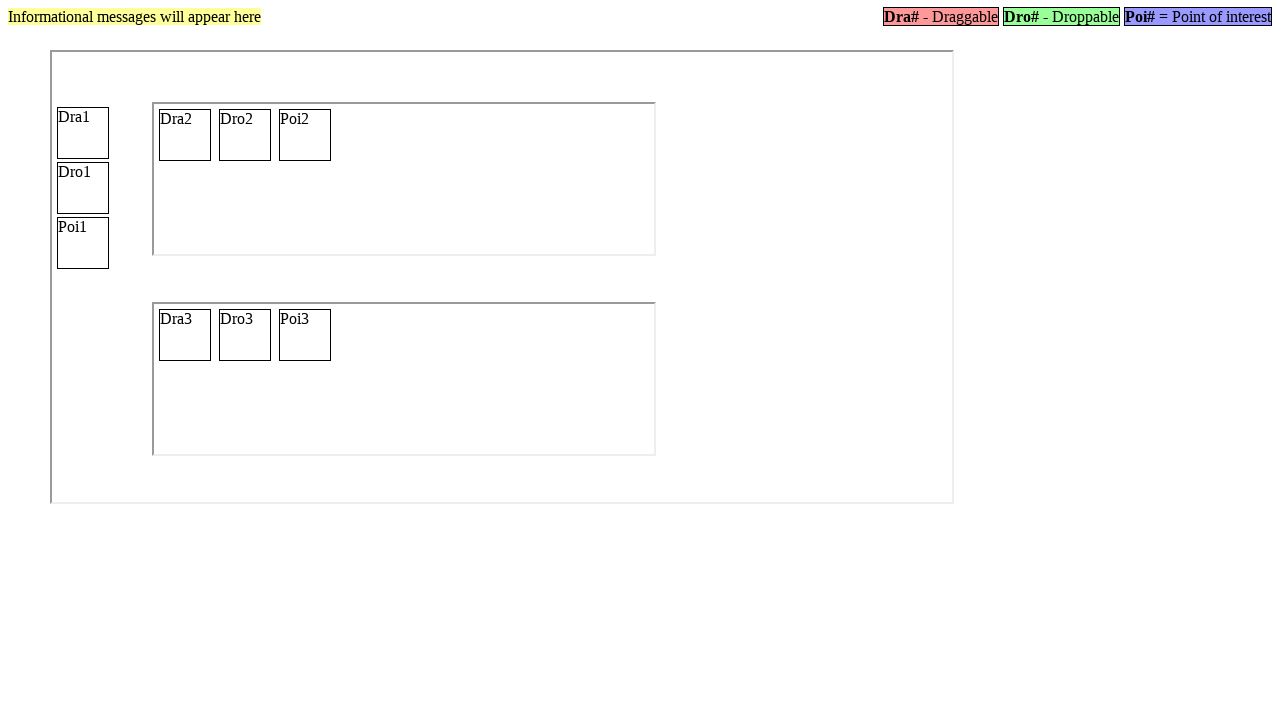

Performed drag and drop from #Dra1 to #Dro1 within iframe at (83, 188)
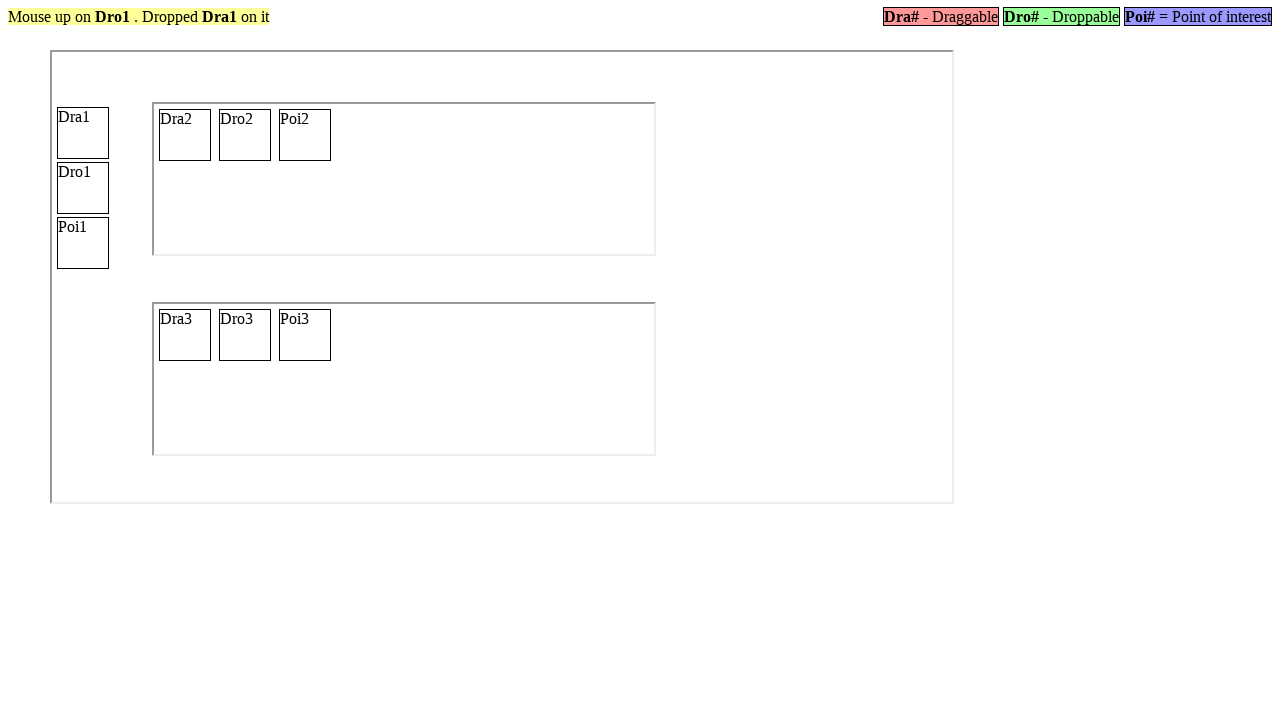

Retrieved updated message text after drag and drop operation
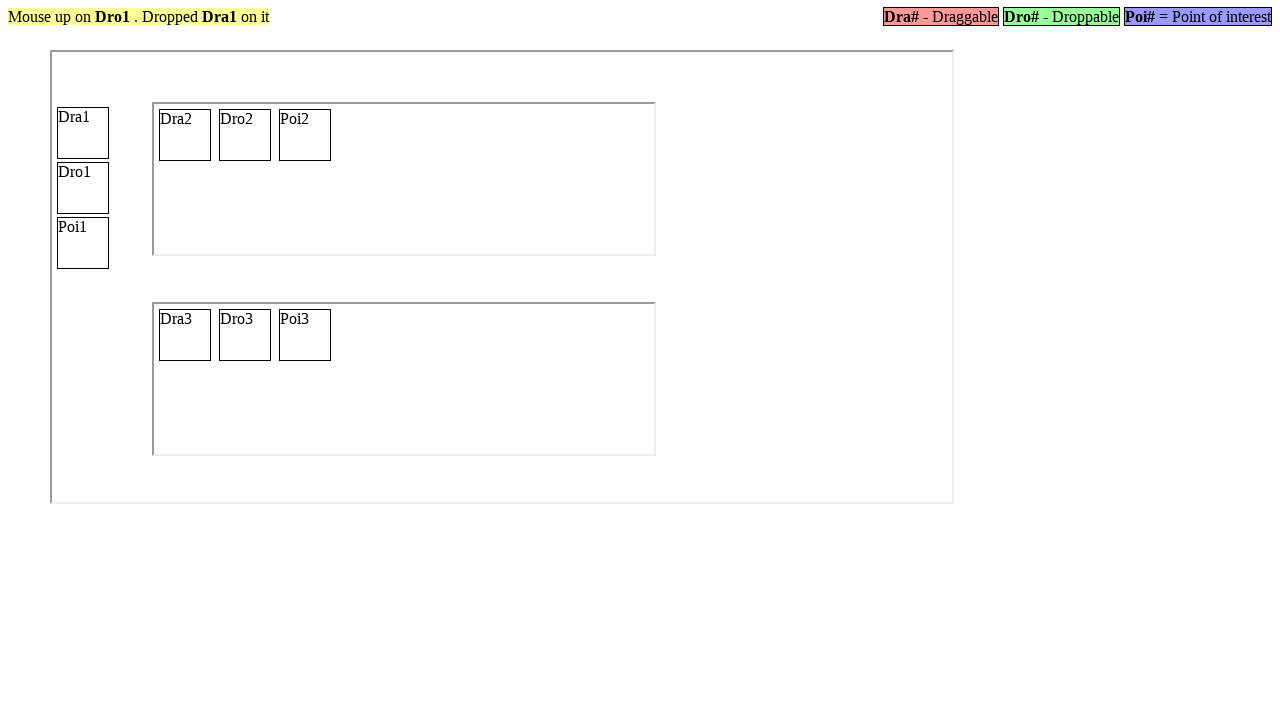

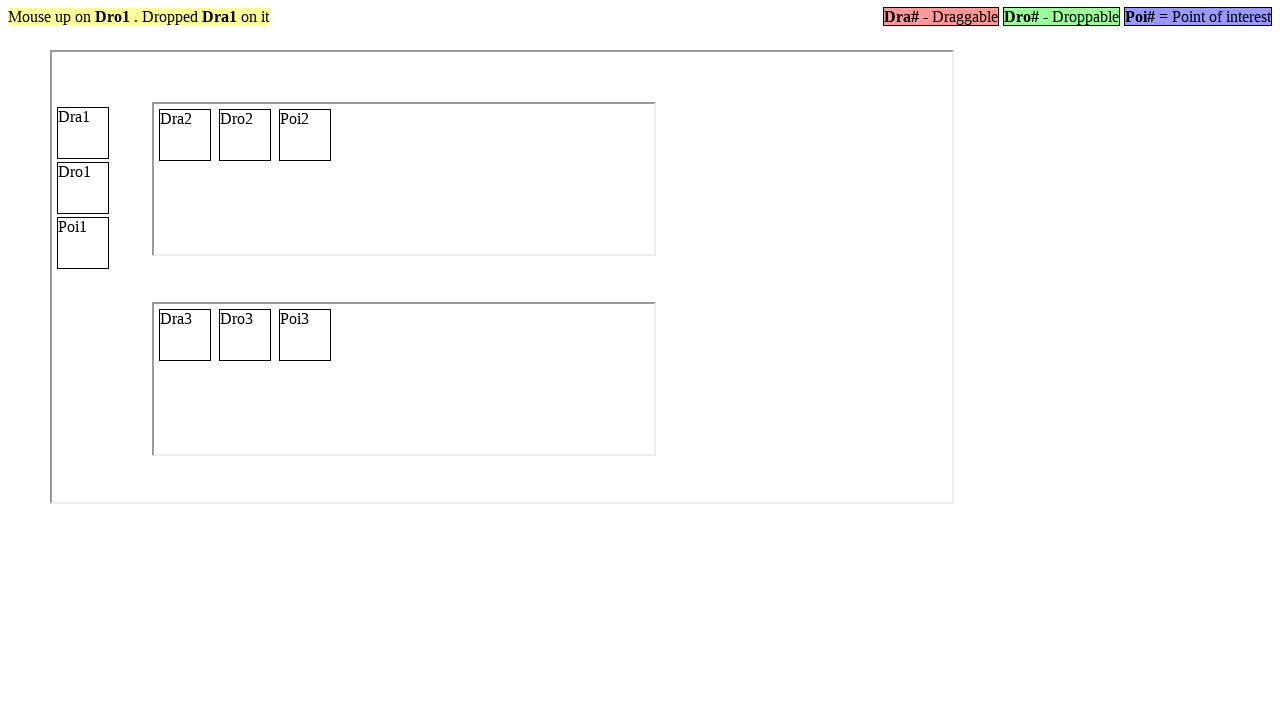